Tests the Python.org website search functionality by entering "pycon" as a search query and verifying results are found

Starting URL: http://www.python.org

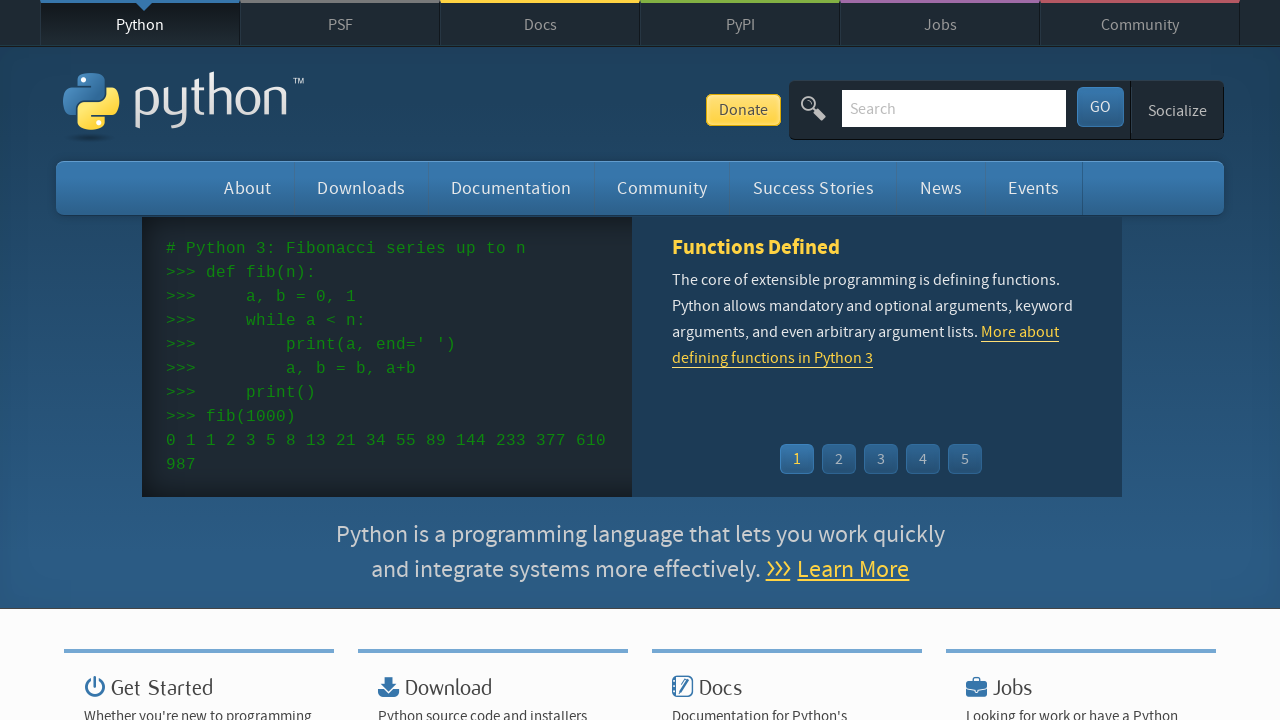

Cleared search input field on input[name='q']
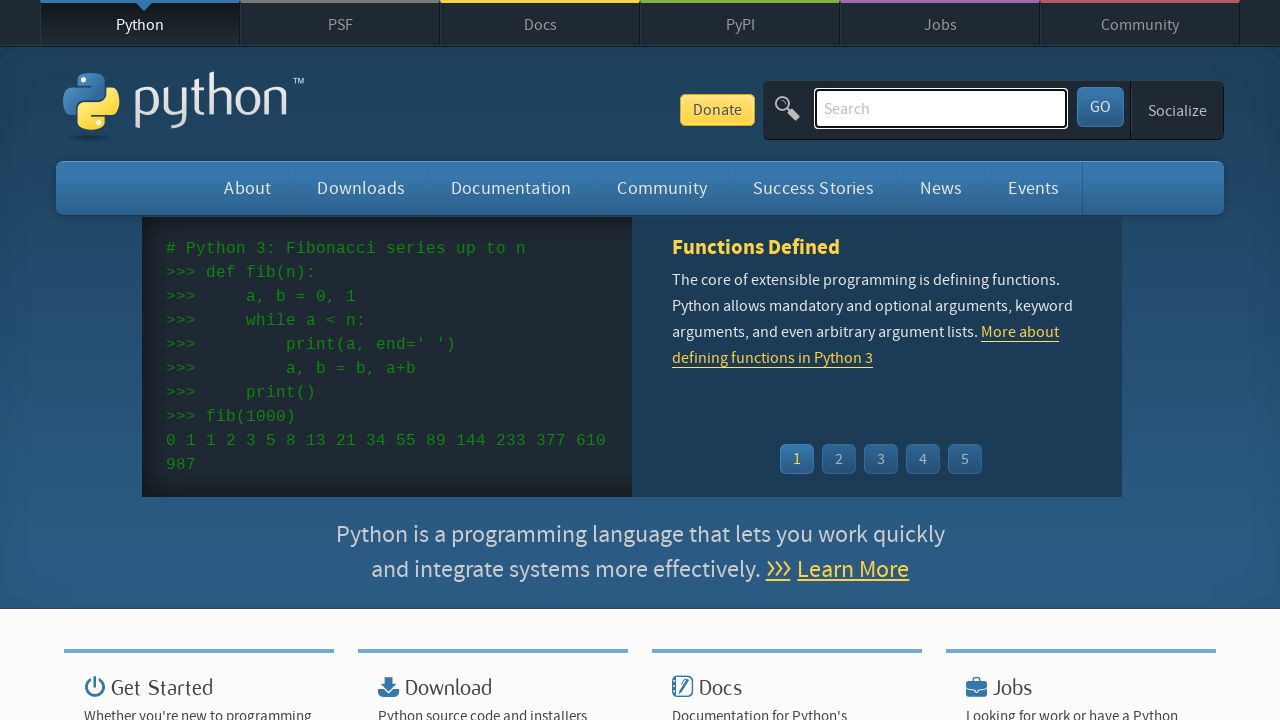

Entered 'pycon' in search field on input[name='q']
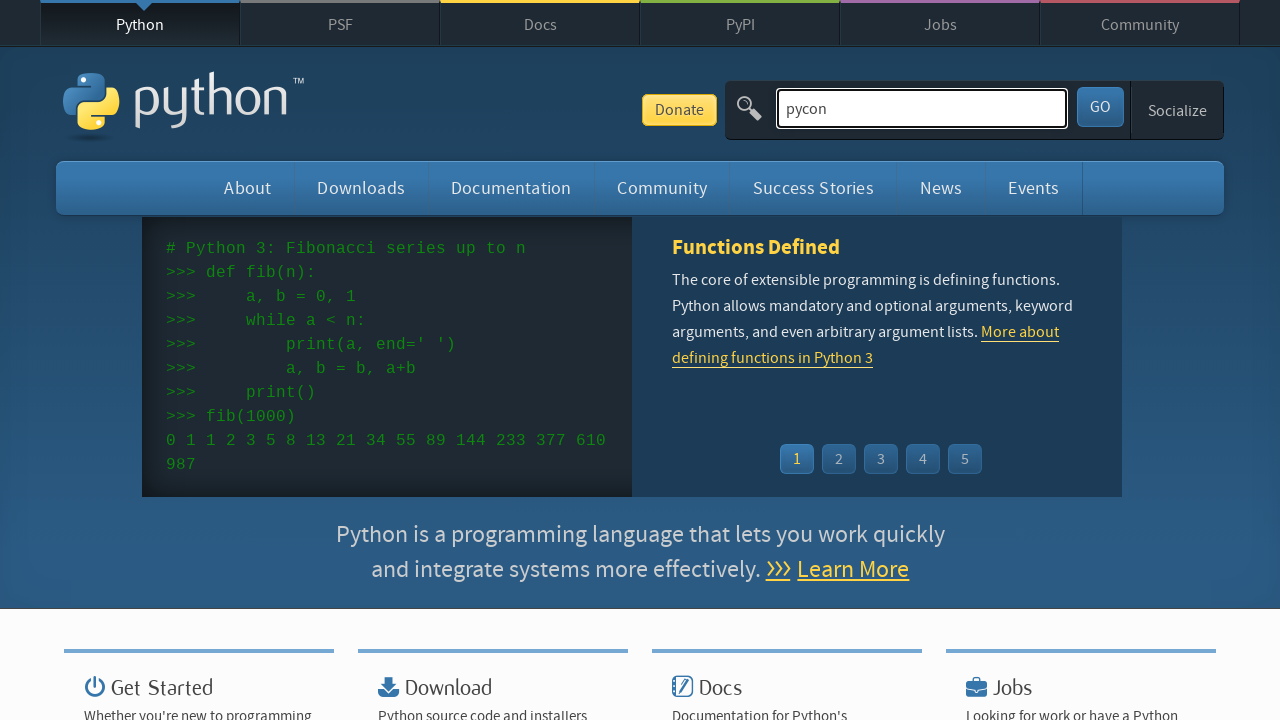

Pressed Enter to submit search query on input[name='q']
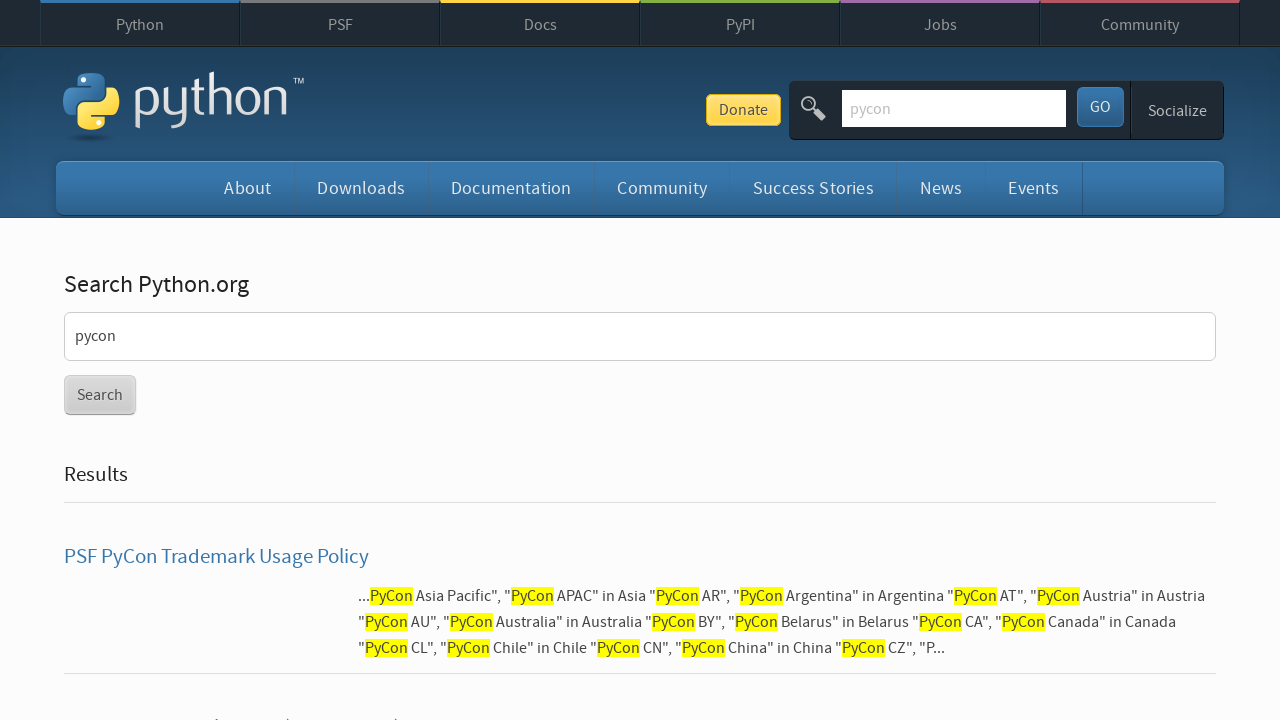

Search results page loaded and network idle
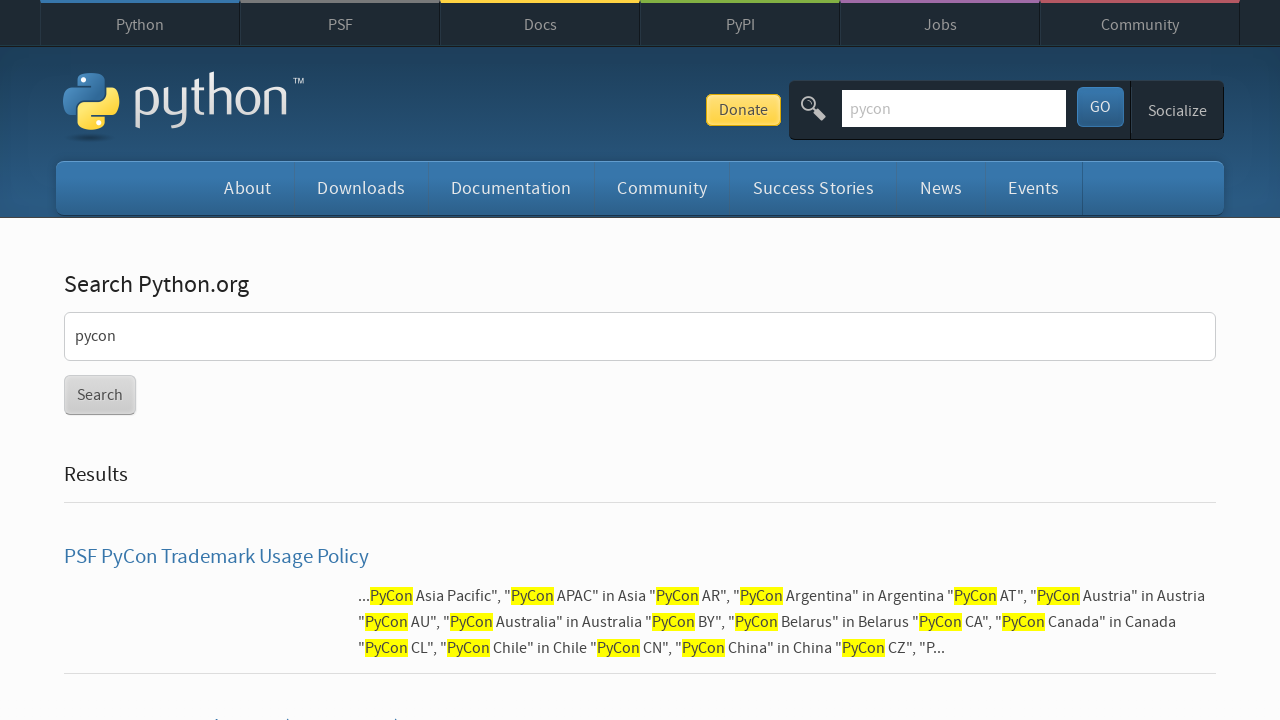

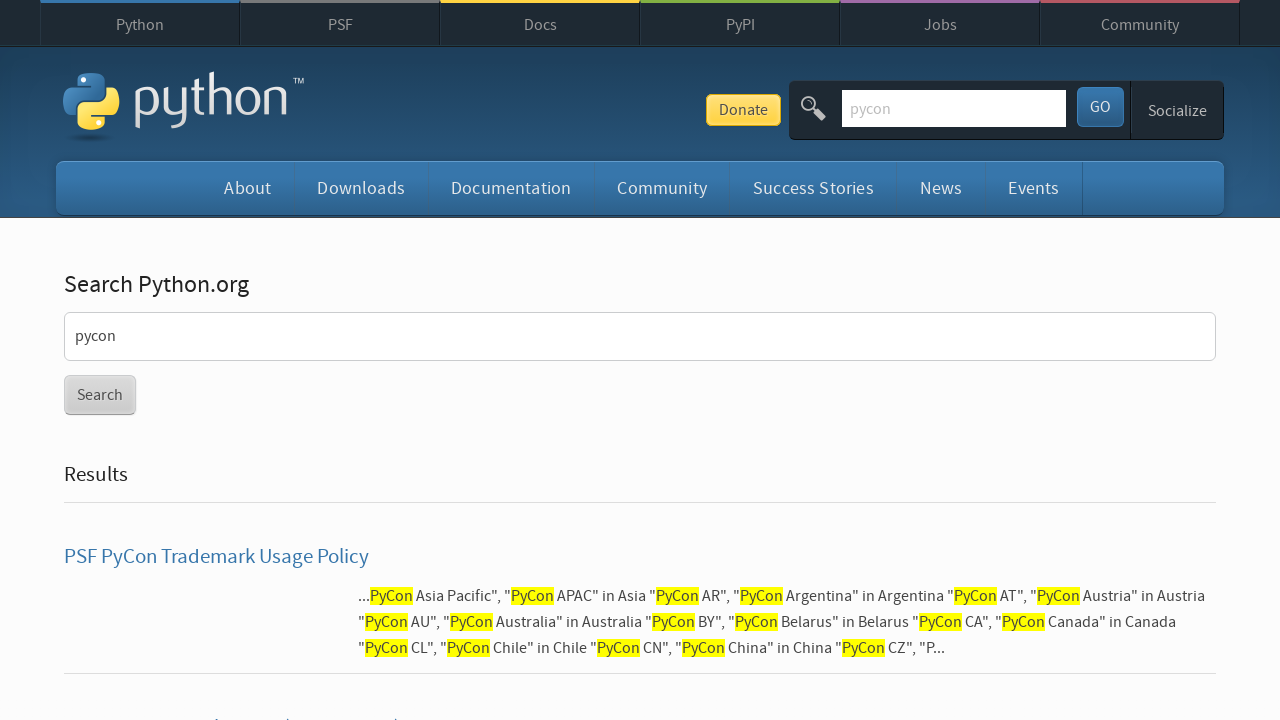